Tests multi-tab browser functionality by clicking a link that opens a new tab, then repeatedly switching between the original tab and the newly opened tab.

Starting URL: http://the-internet.herokuapp.com/windows

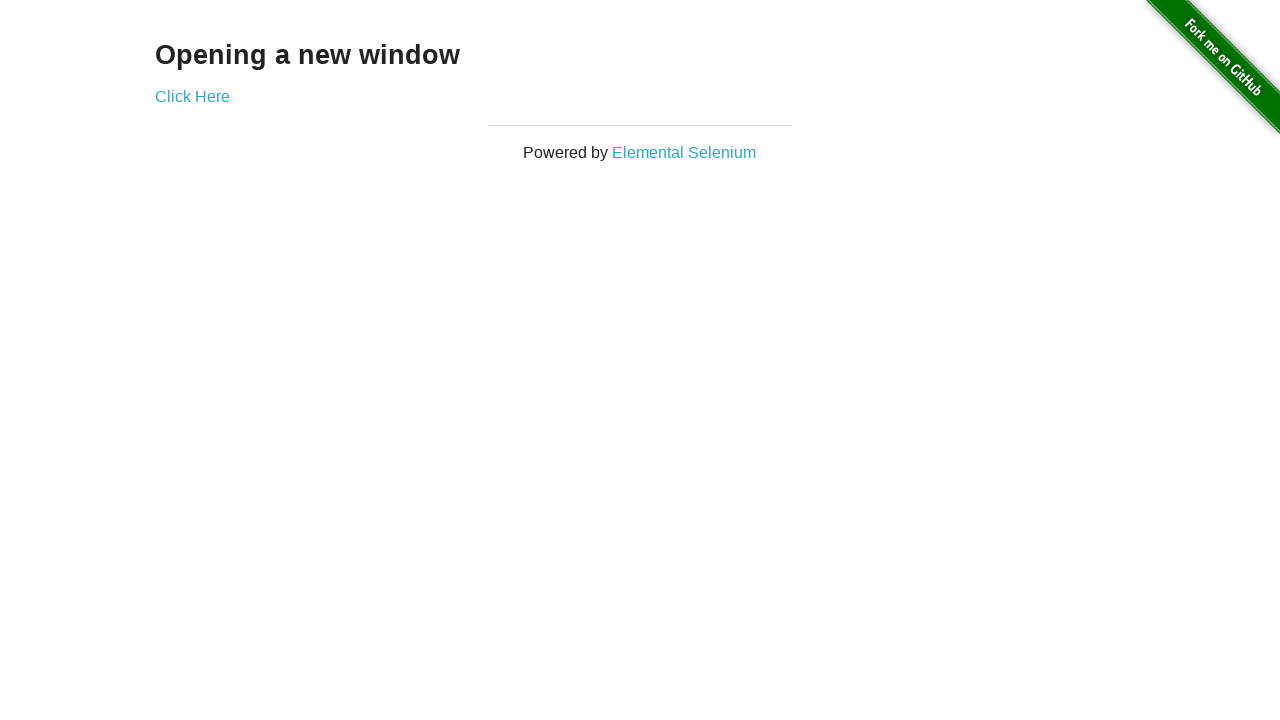

Clicked link to open new tab at (192, 96) on #content > div > a
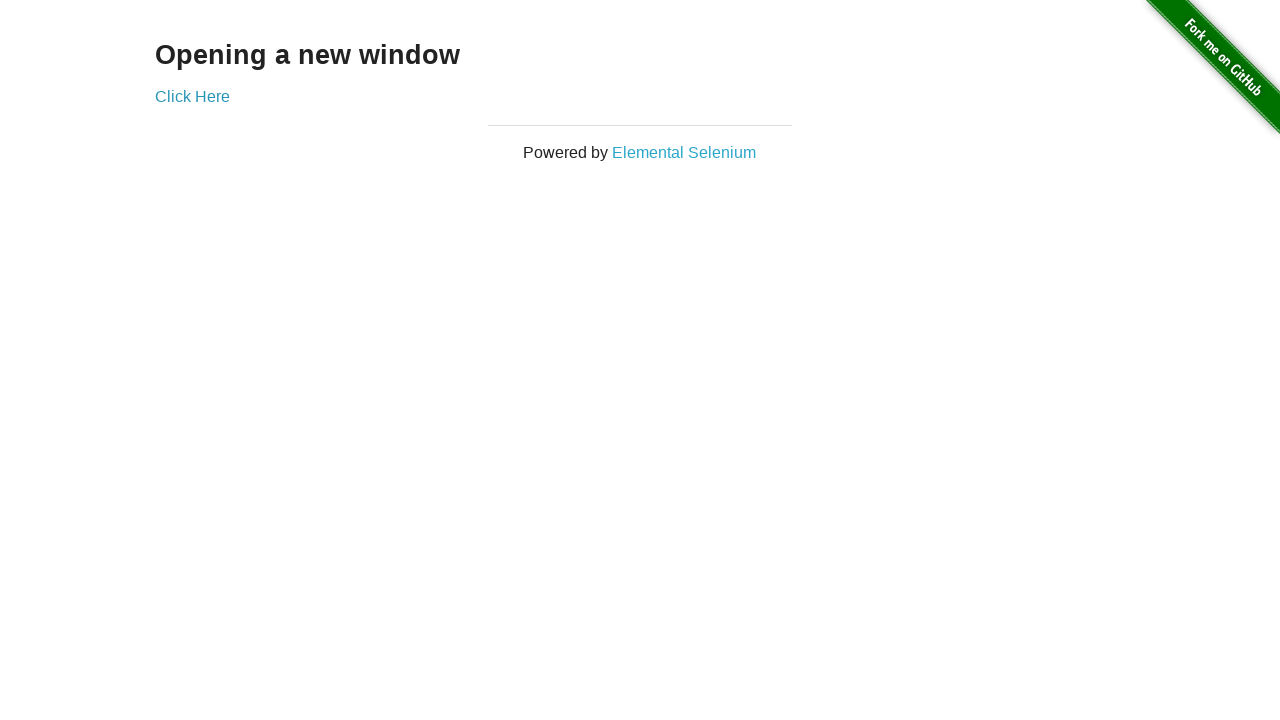

New tab opened and captured
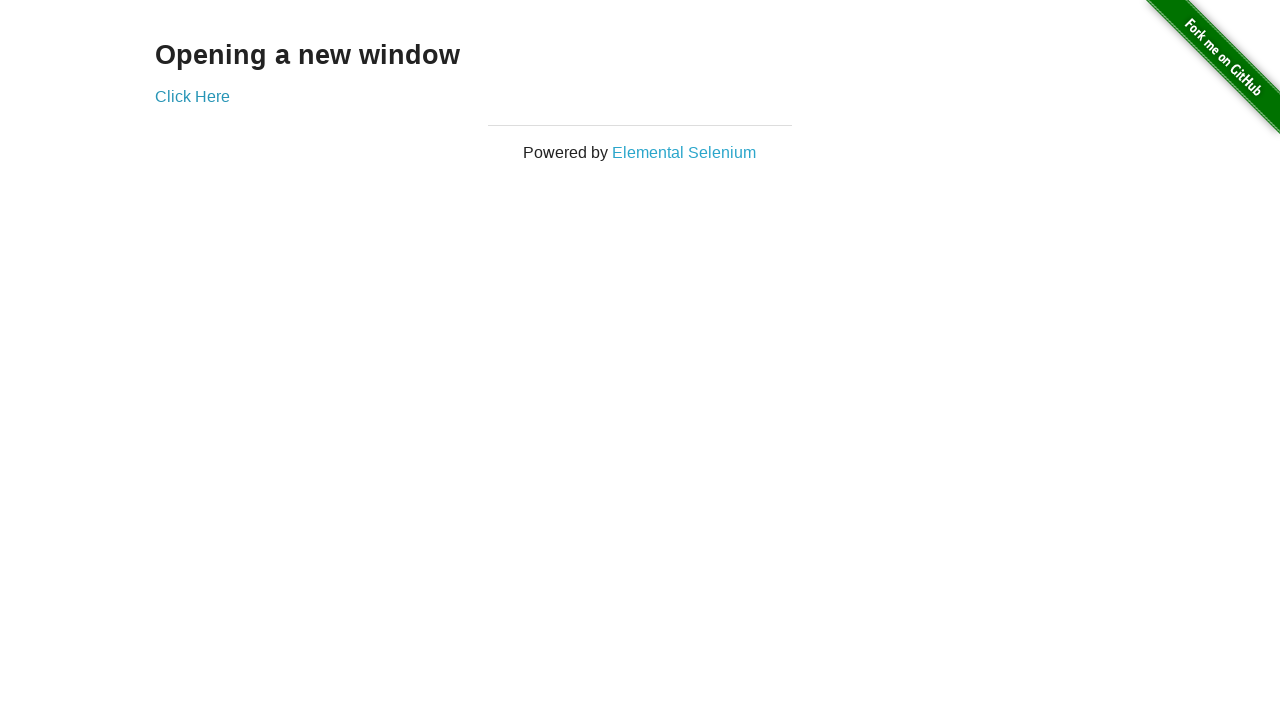

New tab finished loading
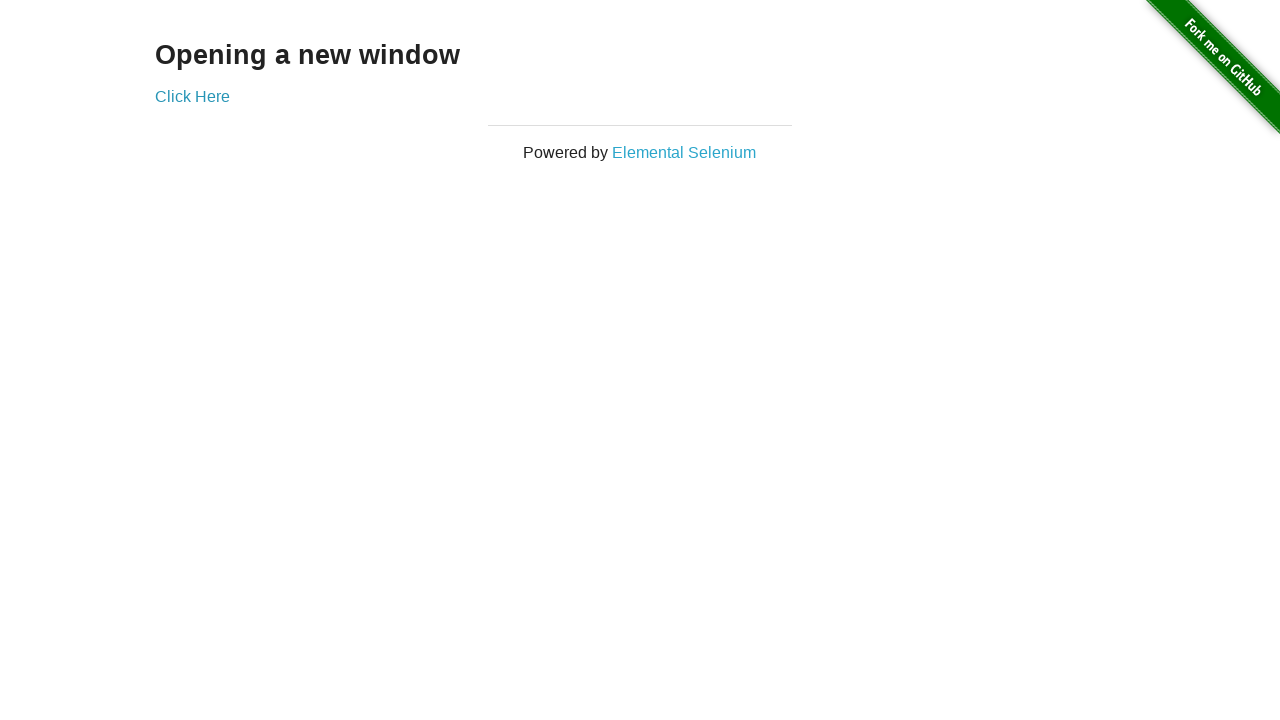

Switched to original tab (iteration 1)
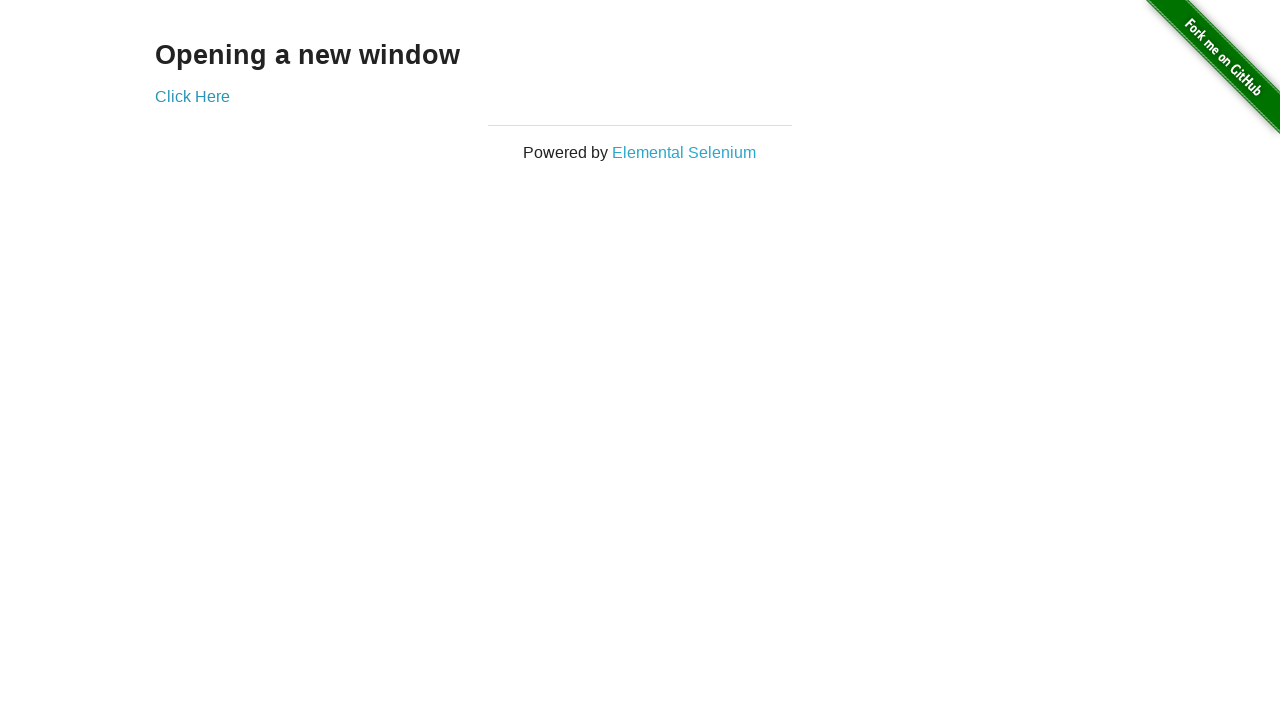

Switched to new tab (iteration 1)
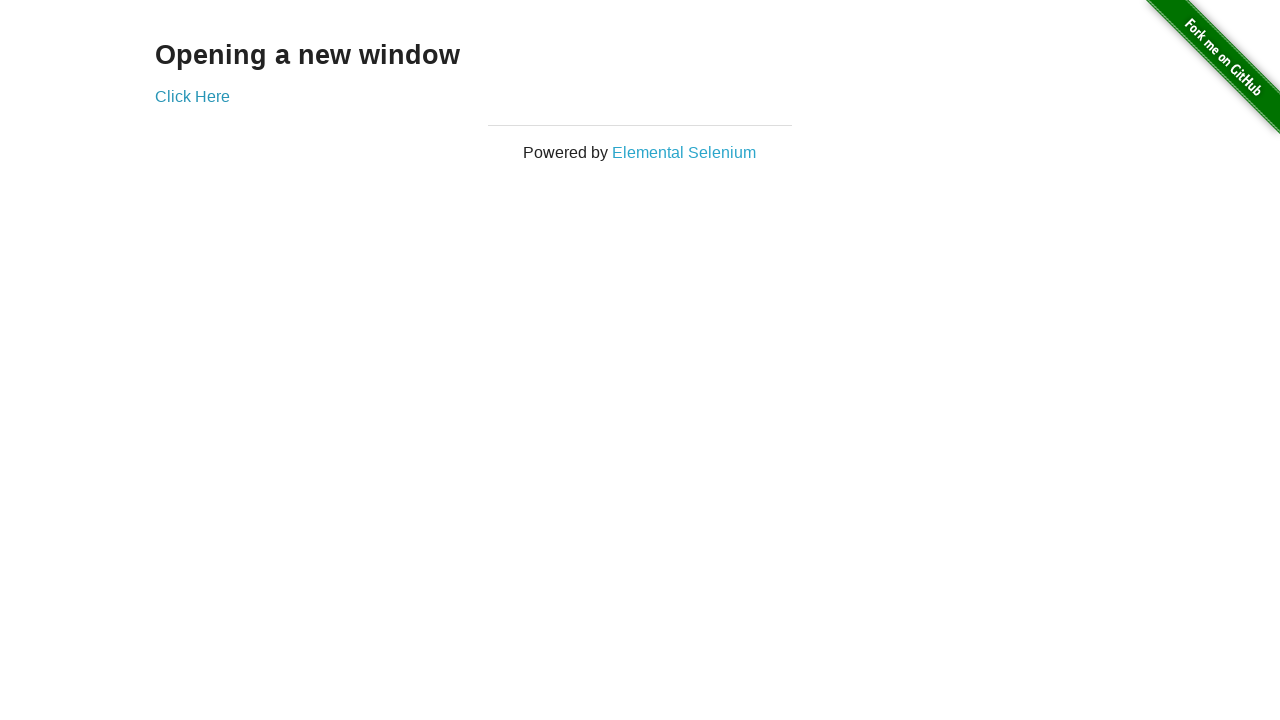

Switched to original tab (iteration 2)
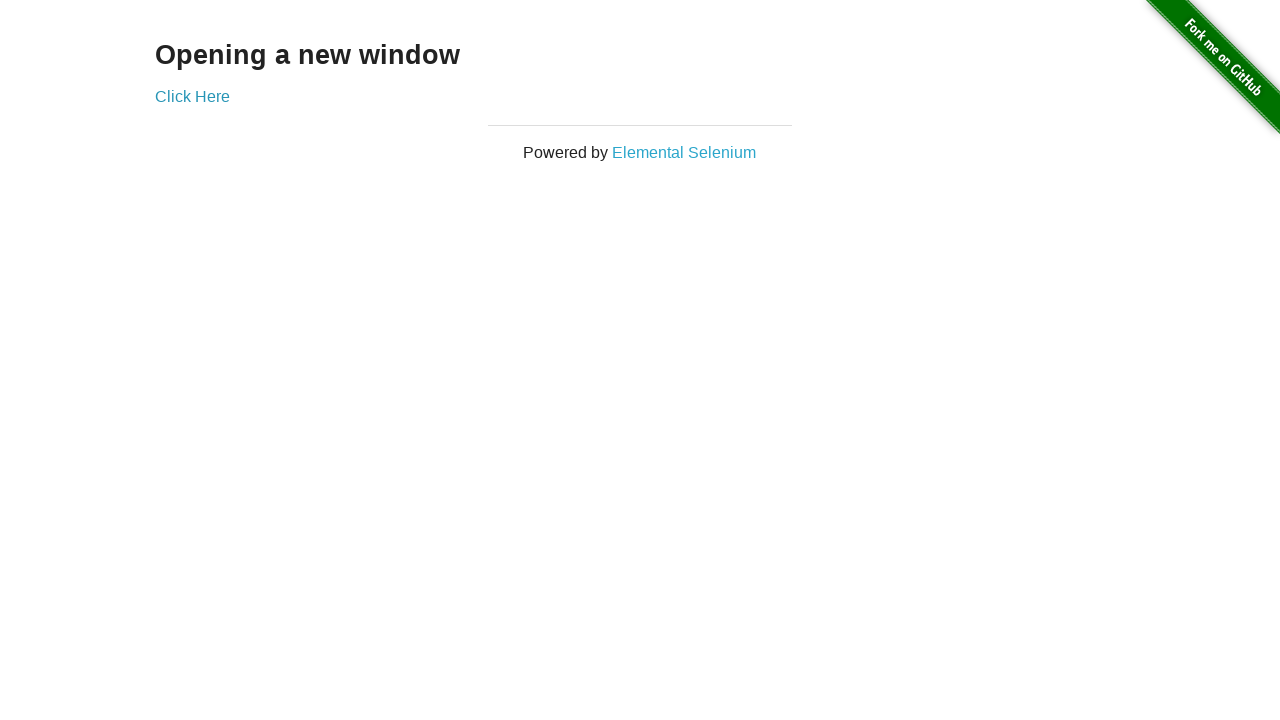

Switched to new tab (iteration 2)
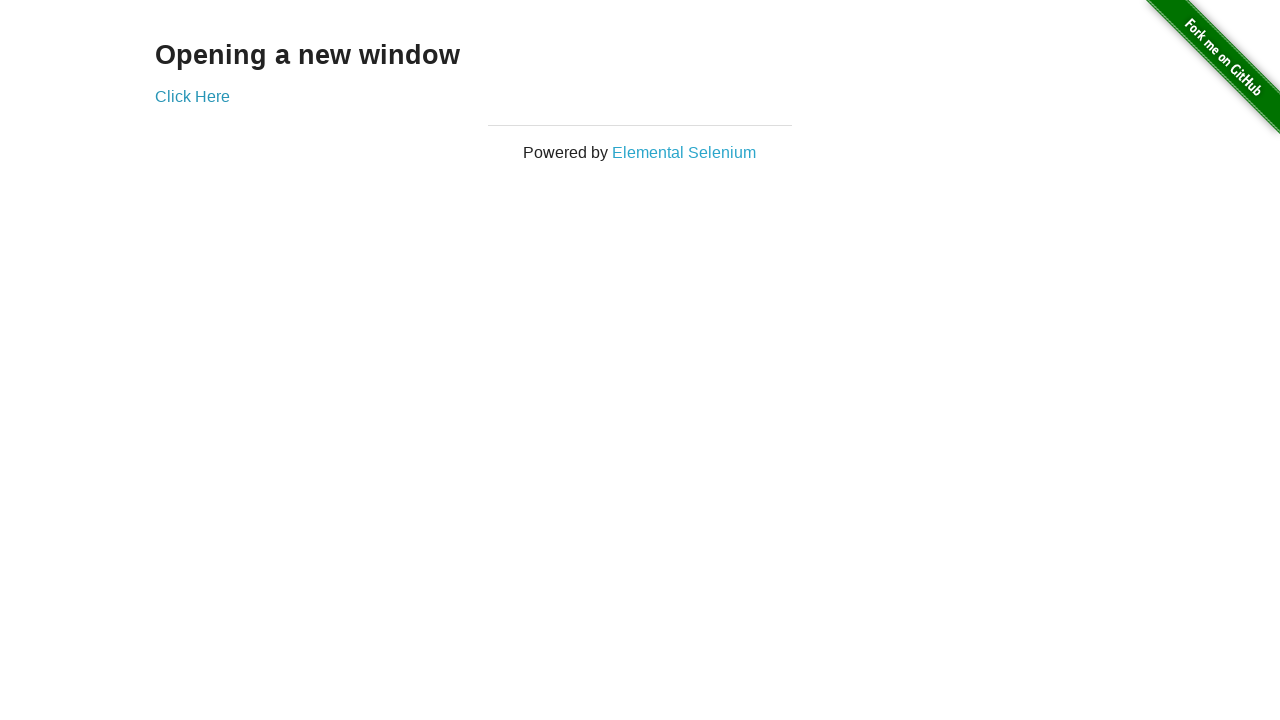

Switched to original tab (iteration 3)
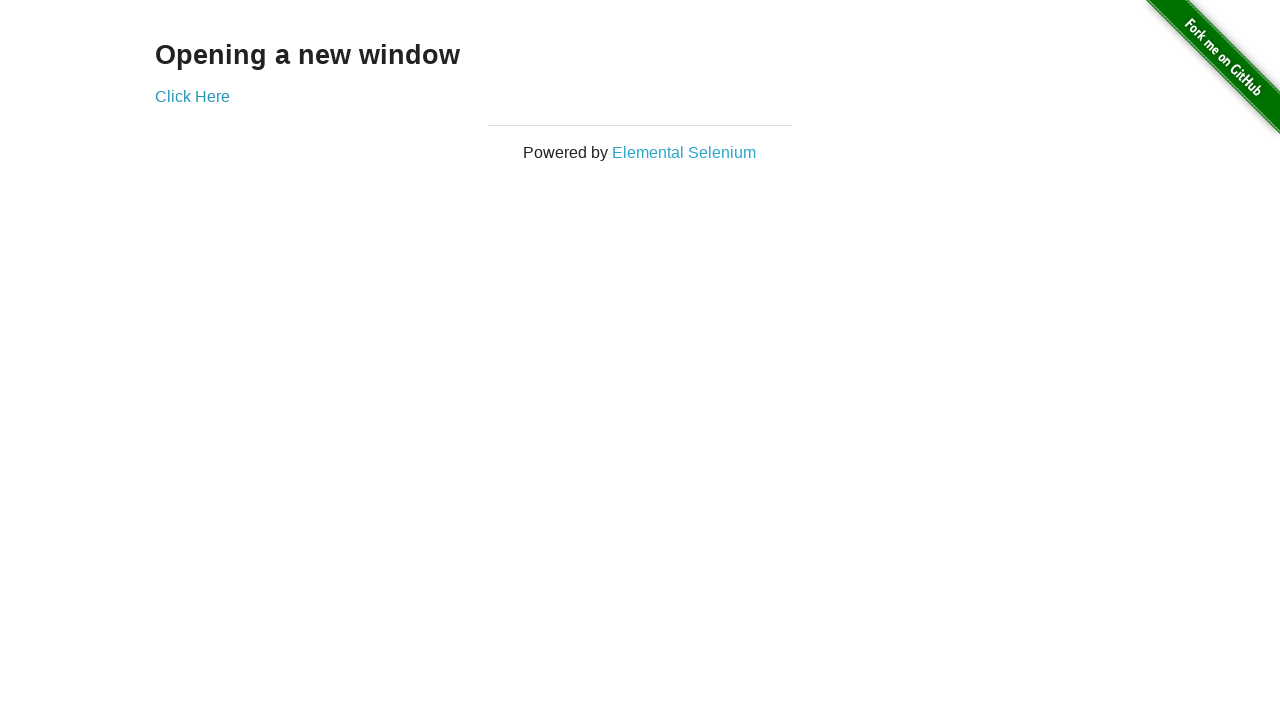

Switched to new tab (iteration 3)
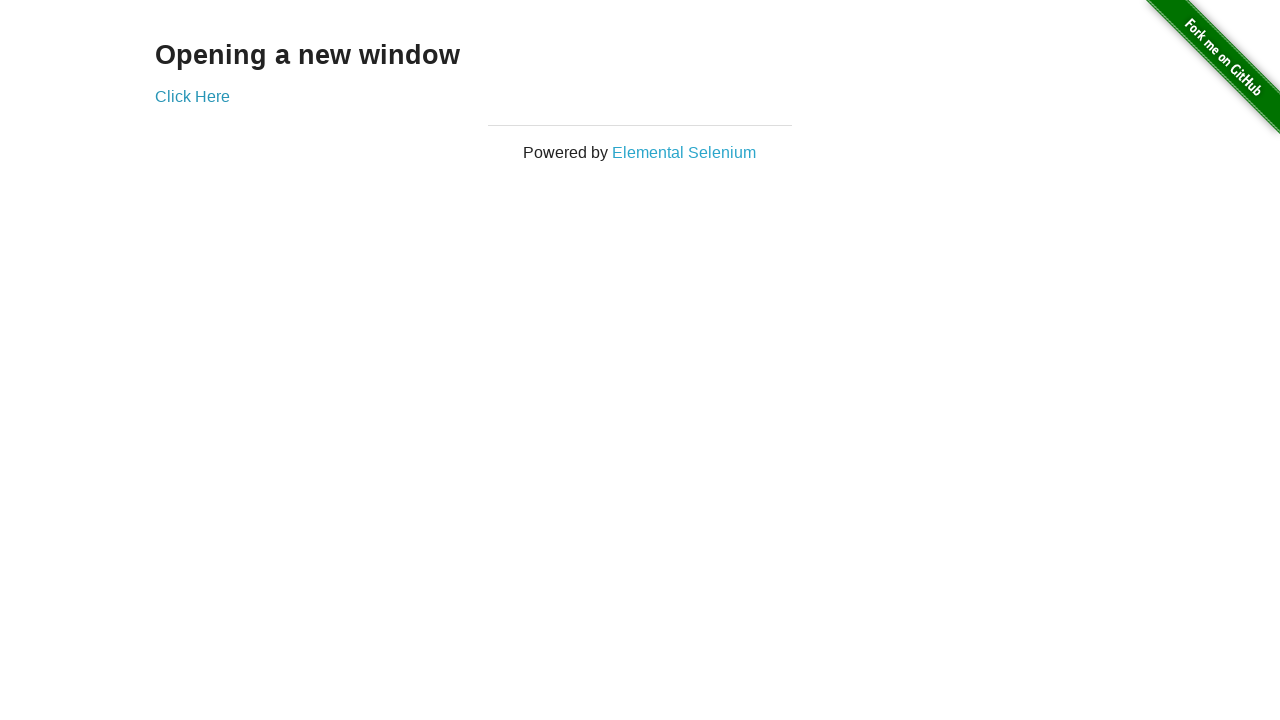

Switched to original tab (iteration 4)
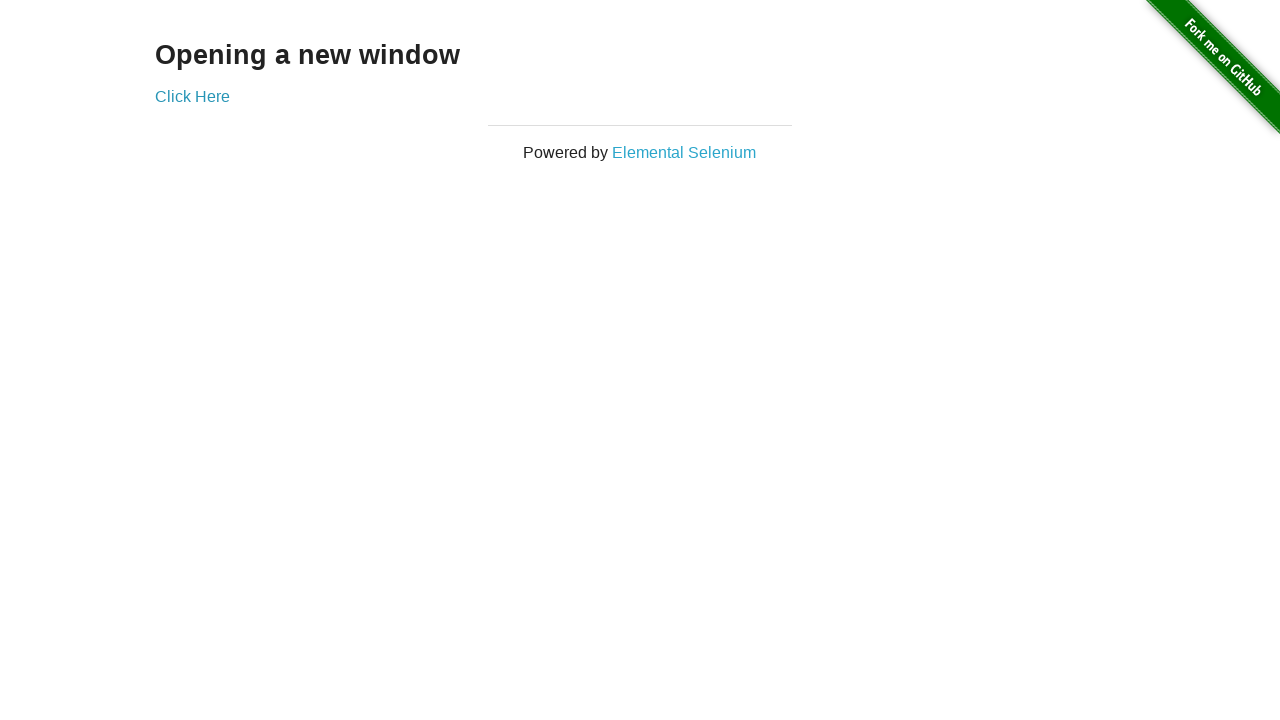

Switched to new tab (iteration 4)
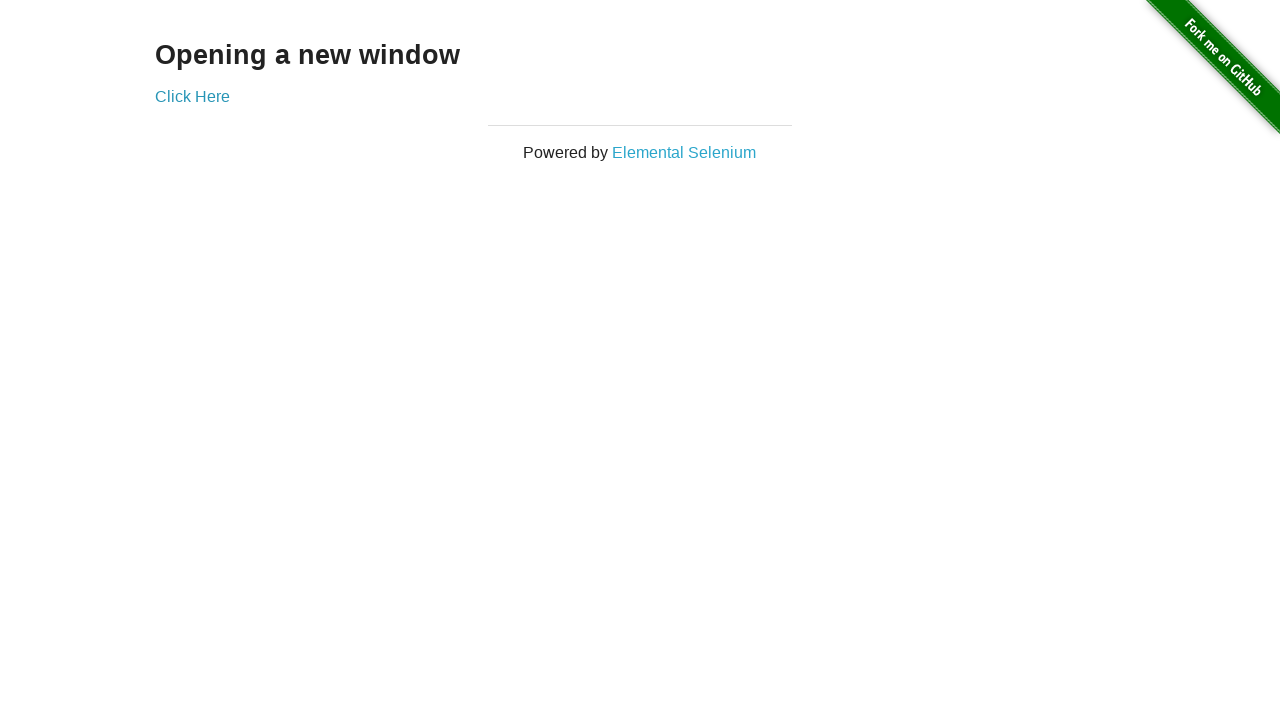

Switched to original tab (iteration 5)
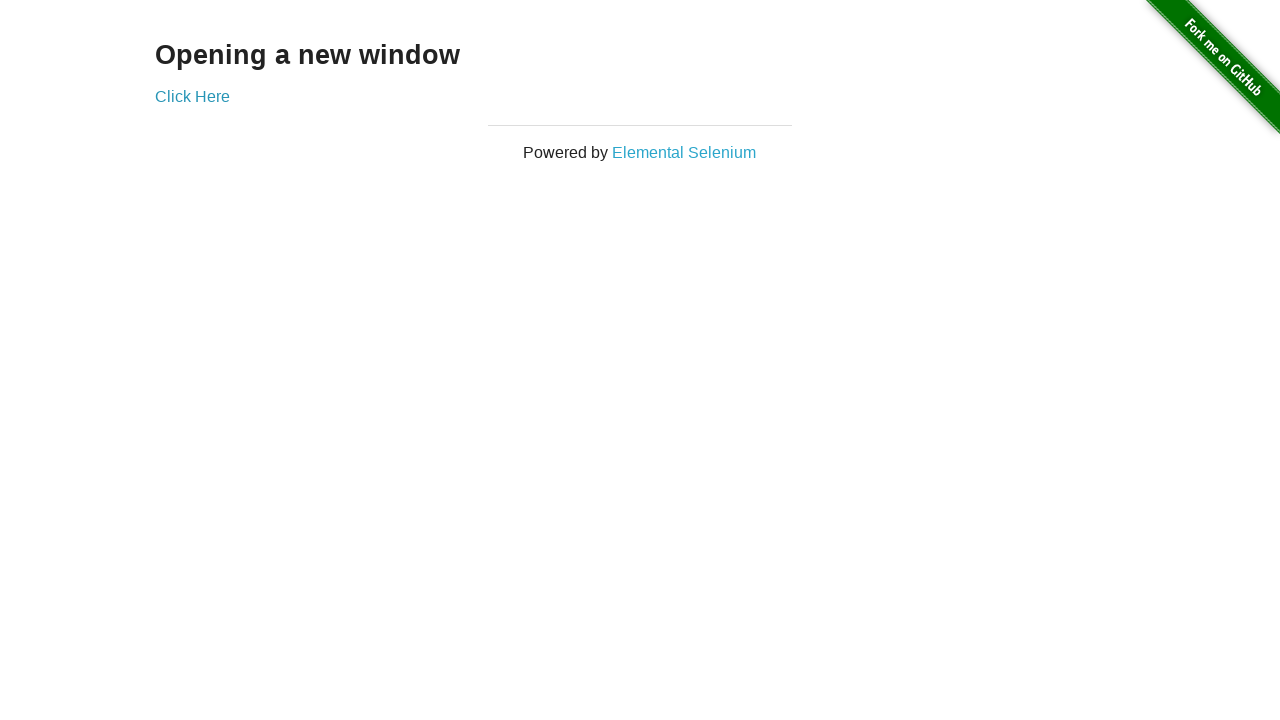

Switched to new tab (iteration 5)
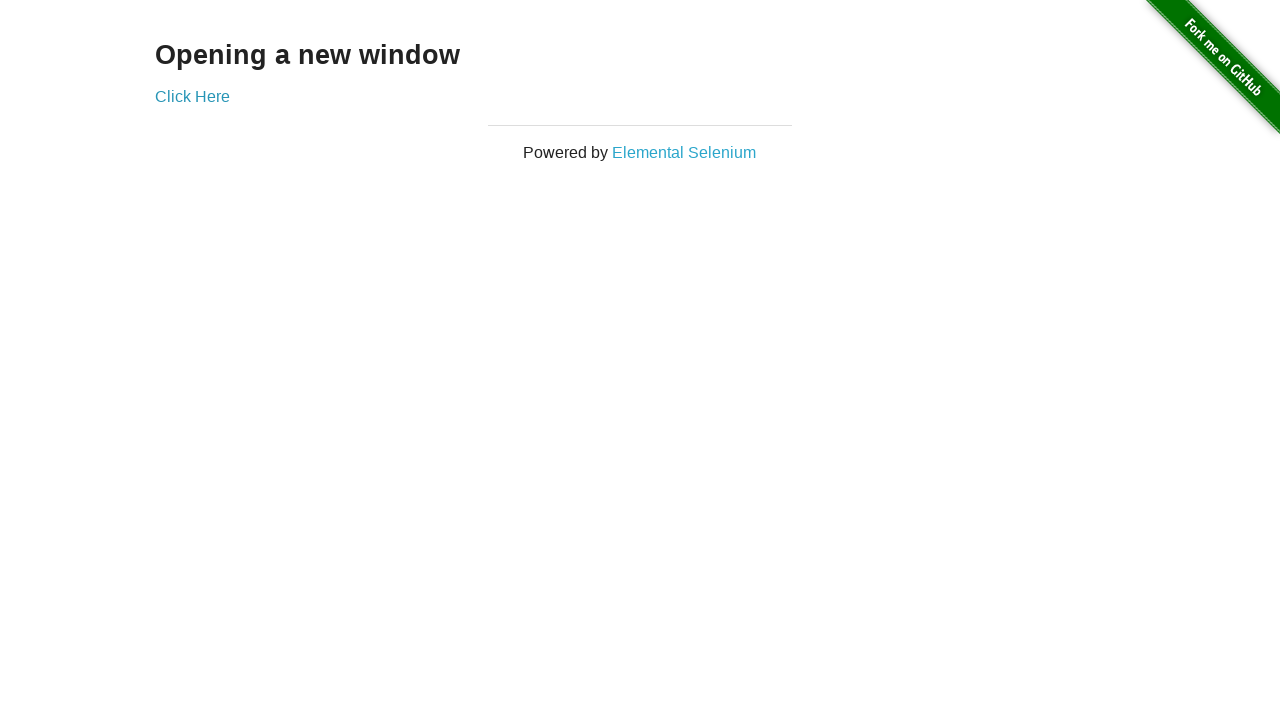

Switched to original tab (iteration 6)
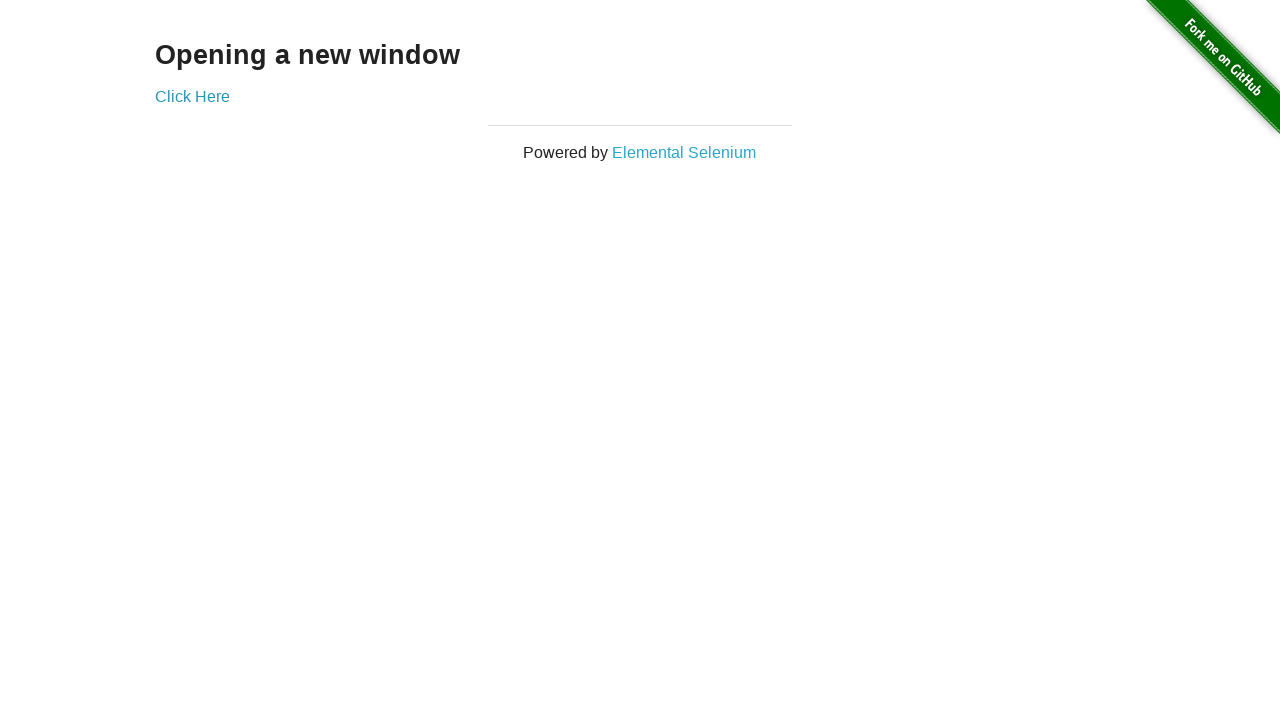

Switched to new tab (iteration 6)
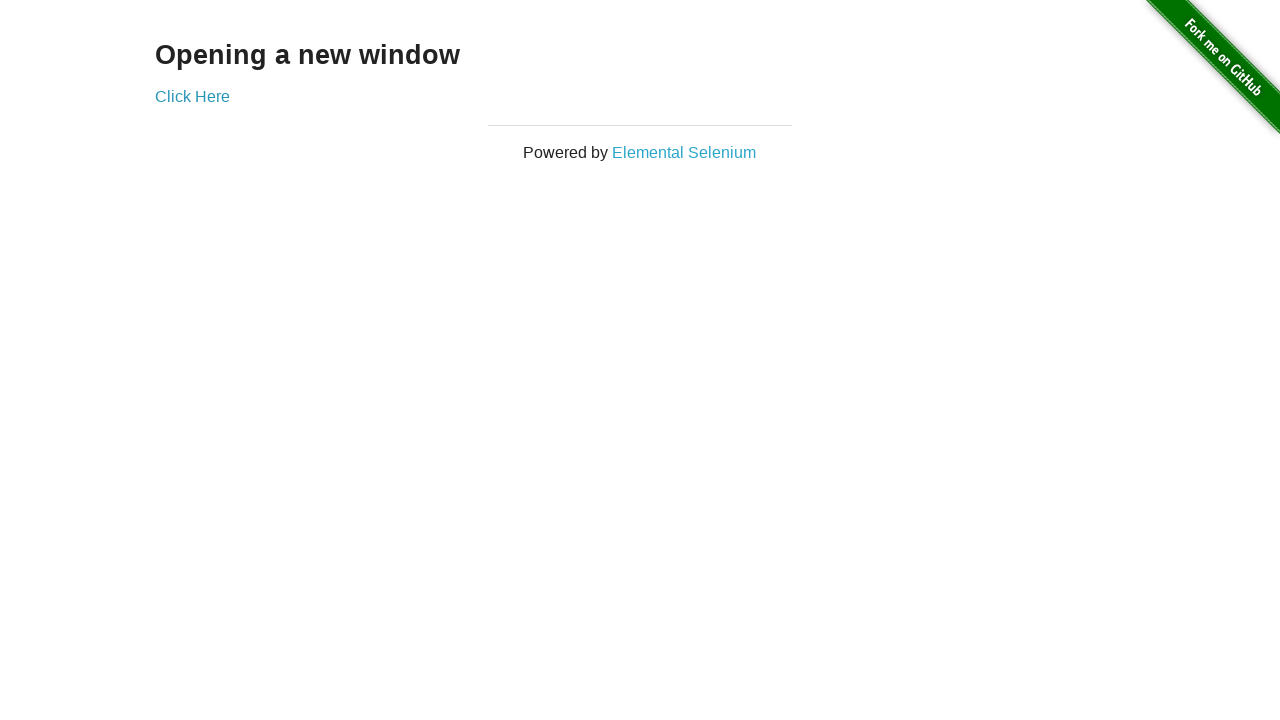

Switched to original tab (iteration 7)
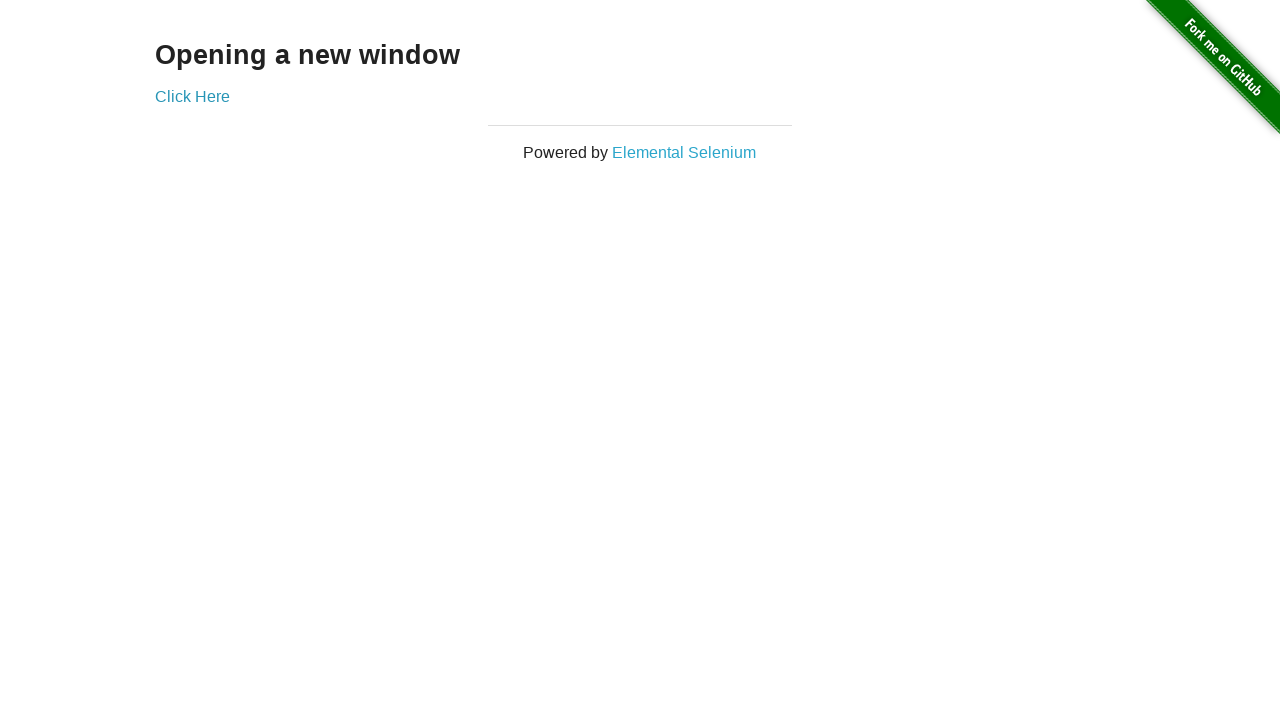

Switched to new tab (iteration 7)
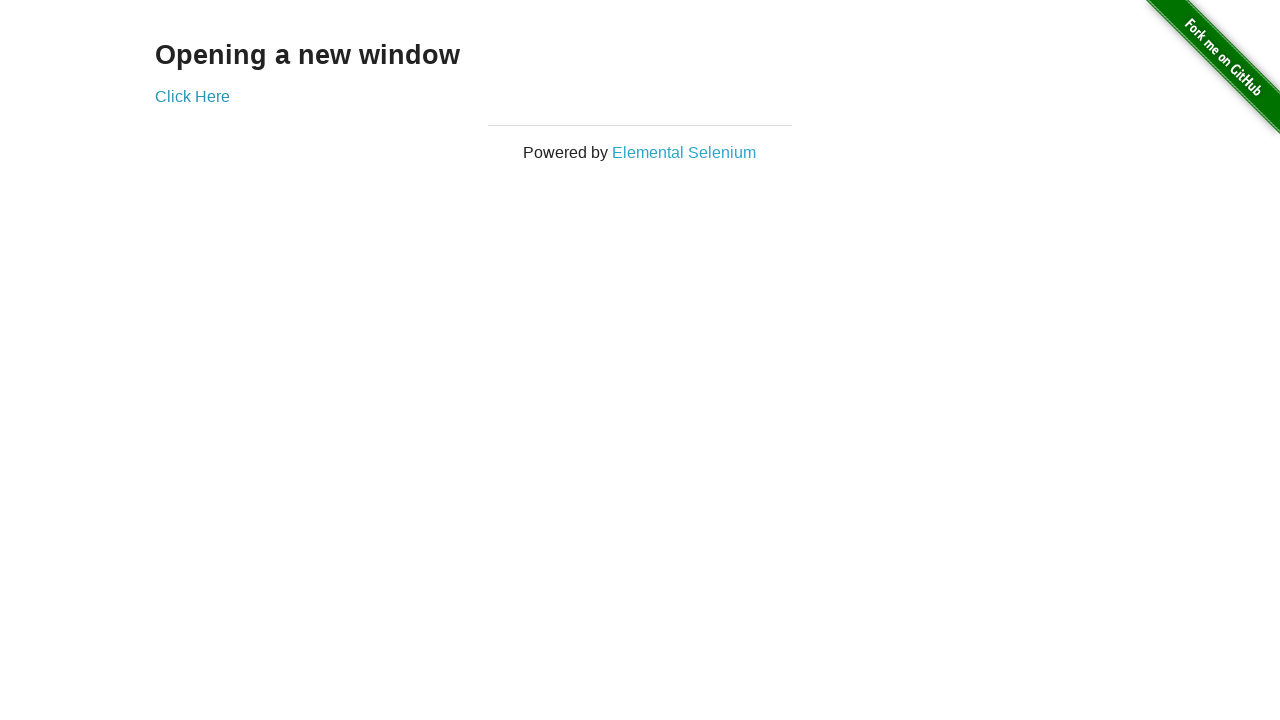

Switched to original tab (iteration 8)
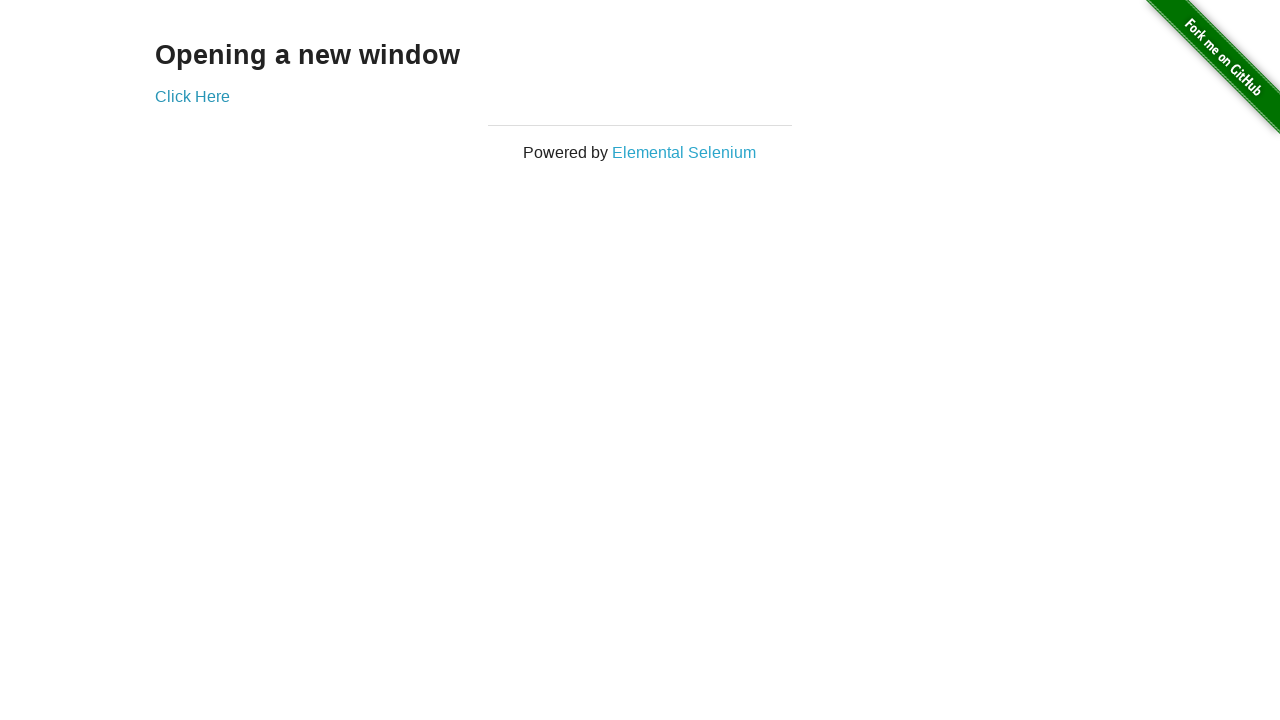

Switched to new tab (iteration 8)
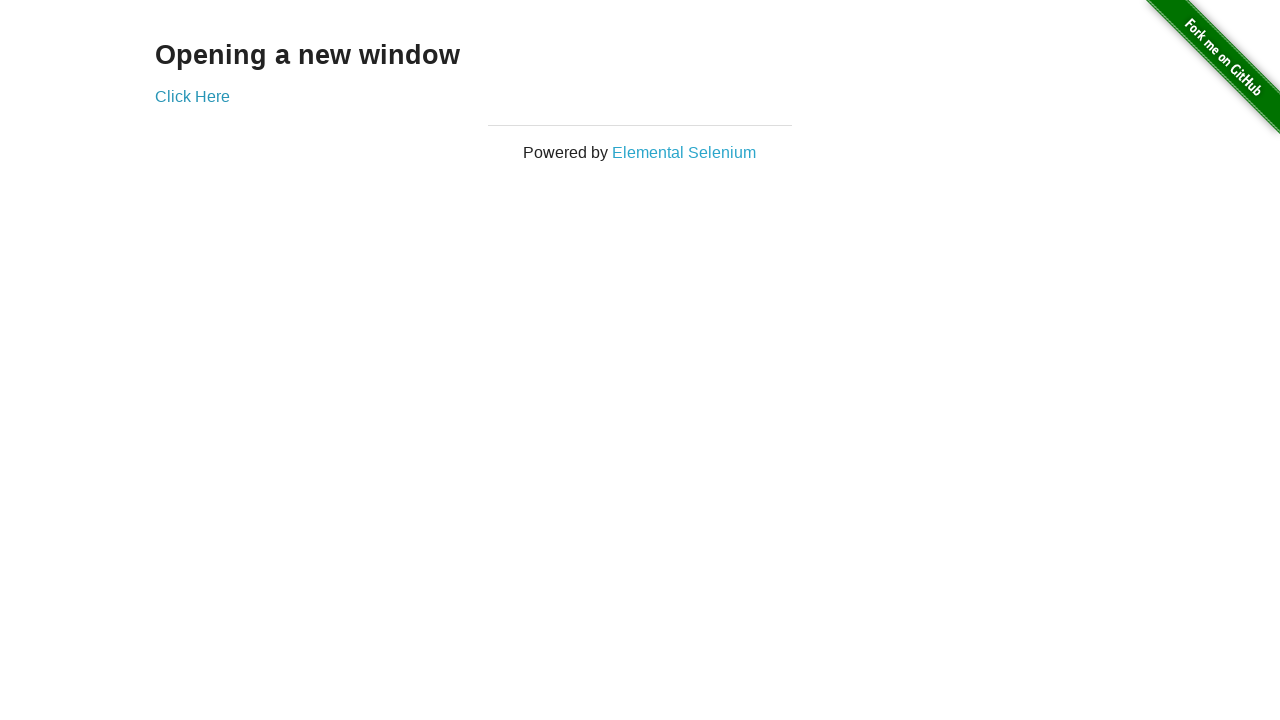

Switched to original tab (iteration 9)
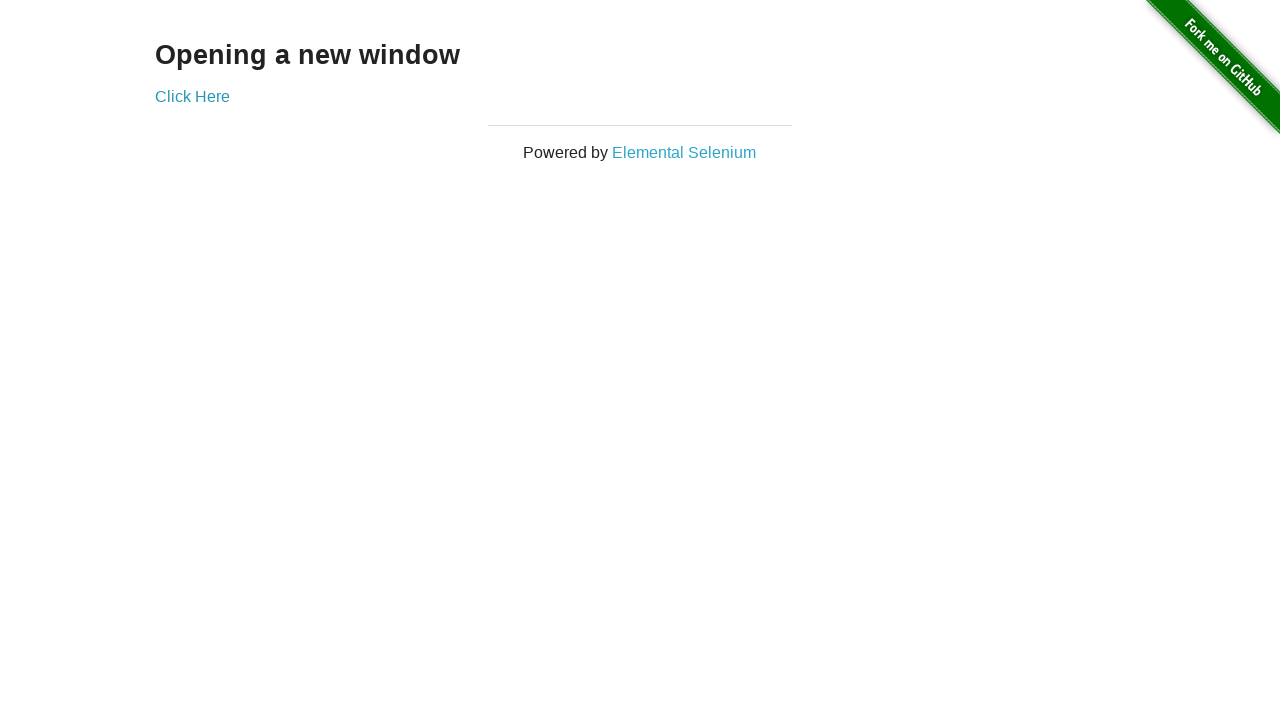

Switched to new tab (iteration 9)
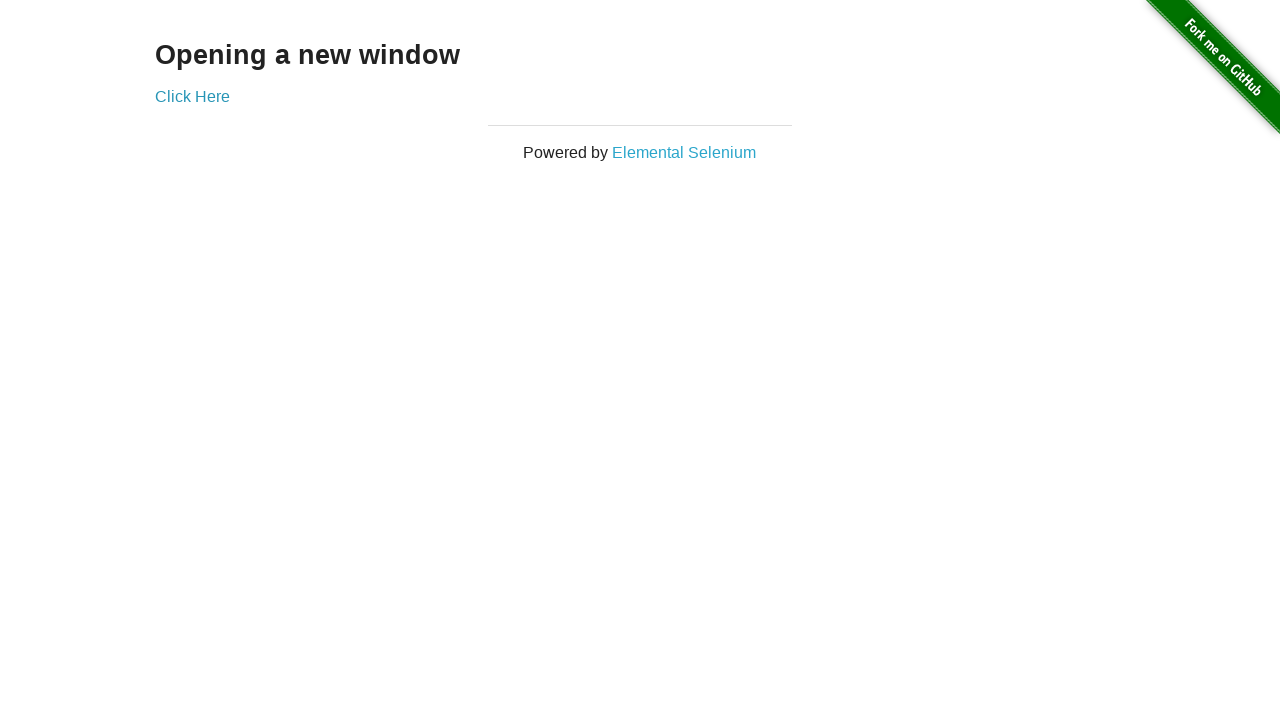

Switched to original tab (iteration 10)
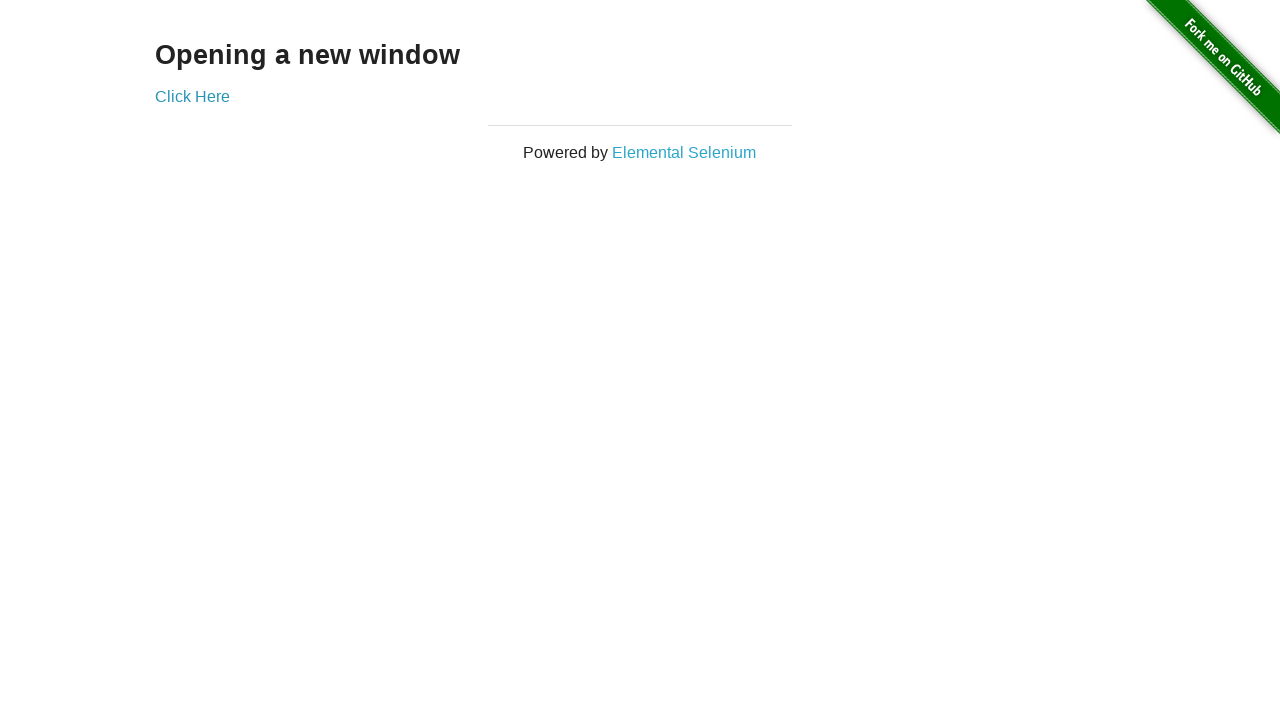

Switched to new tab (iteration 10)
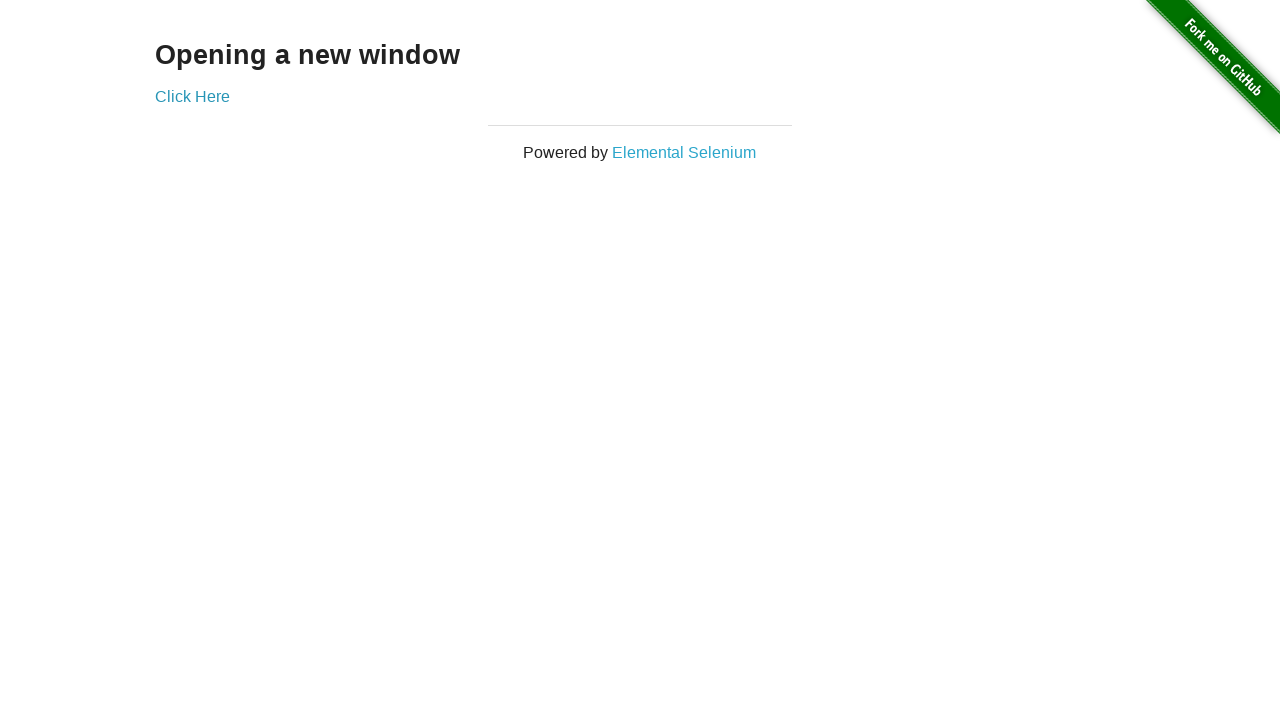

Switched to original tab (iteration 11)
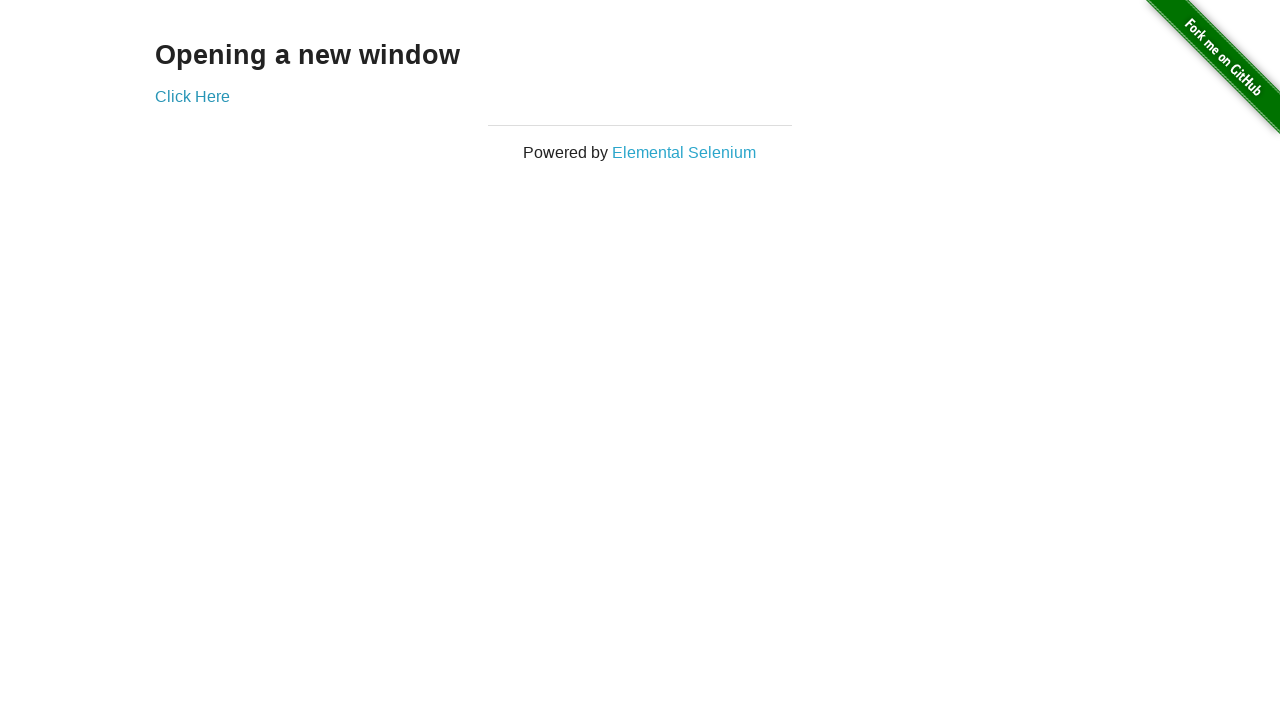

Switched to new tab (iteration 11)
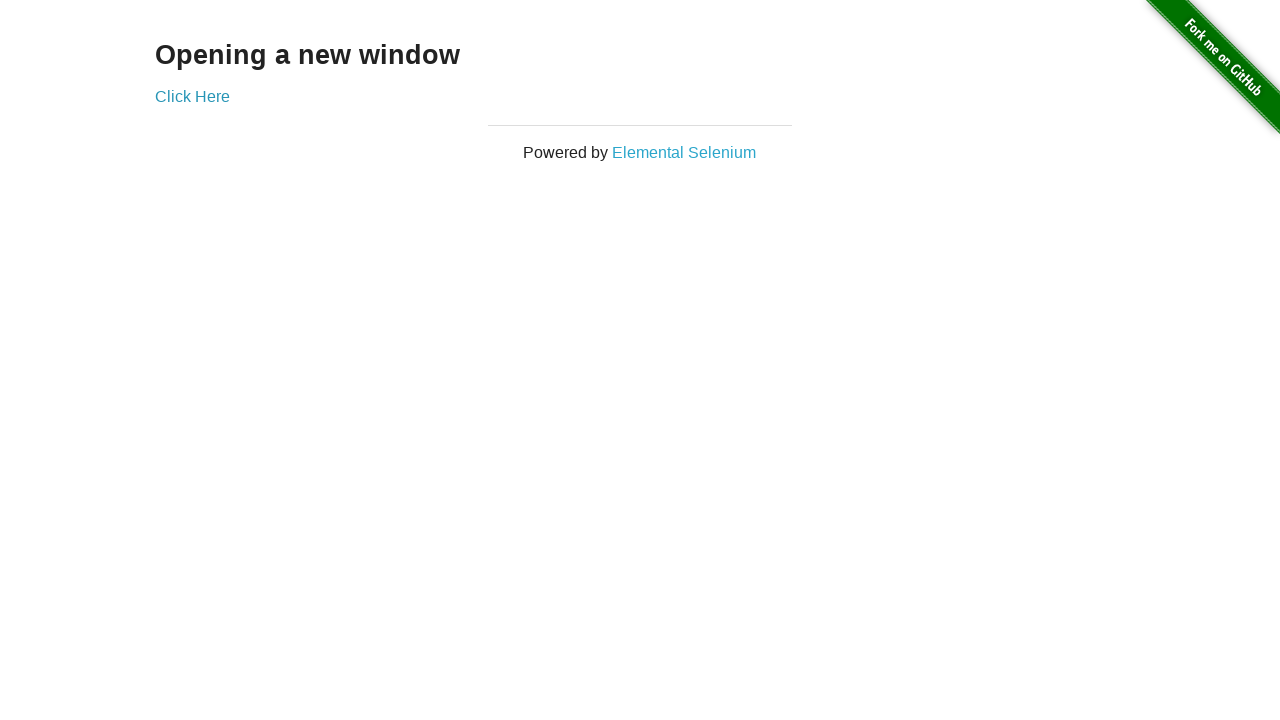

Switched to original tab (iteration 12)
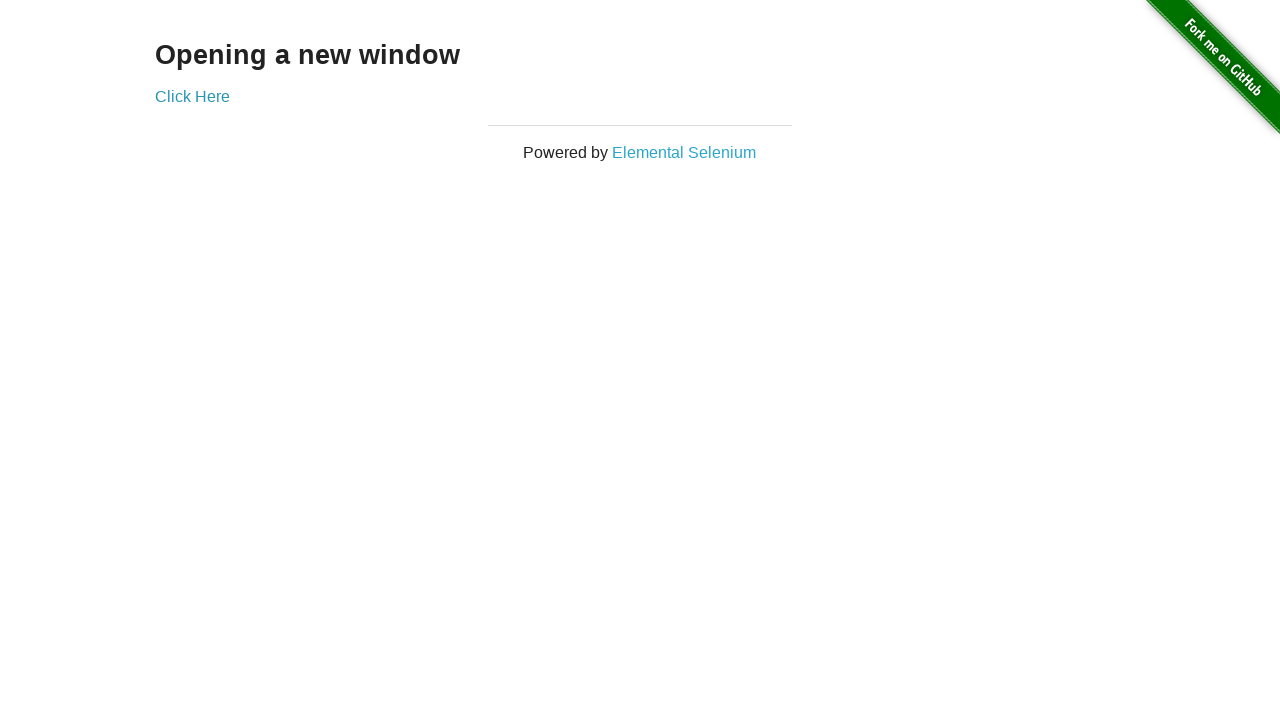

Switched to new tab (iteration 12)
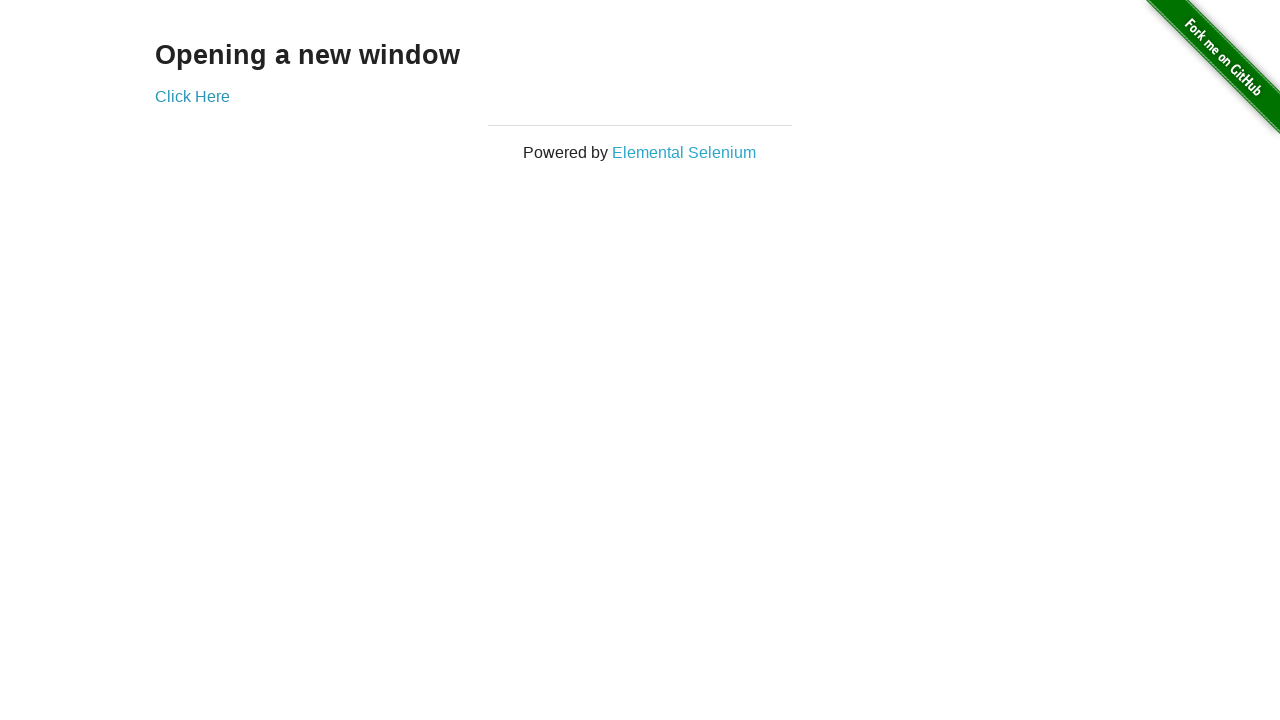

Switched to original tab (iteration 13)
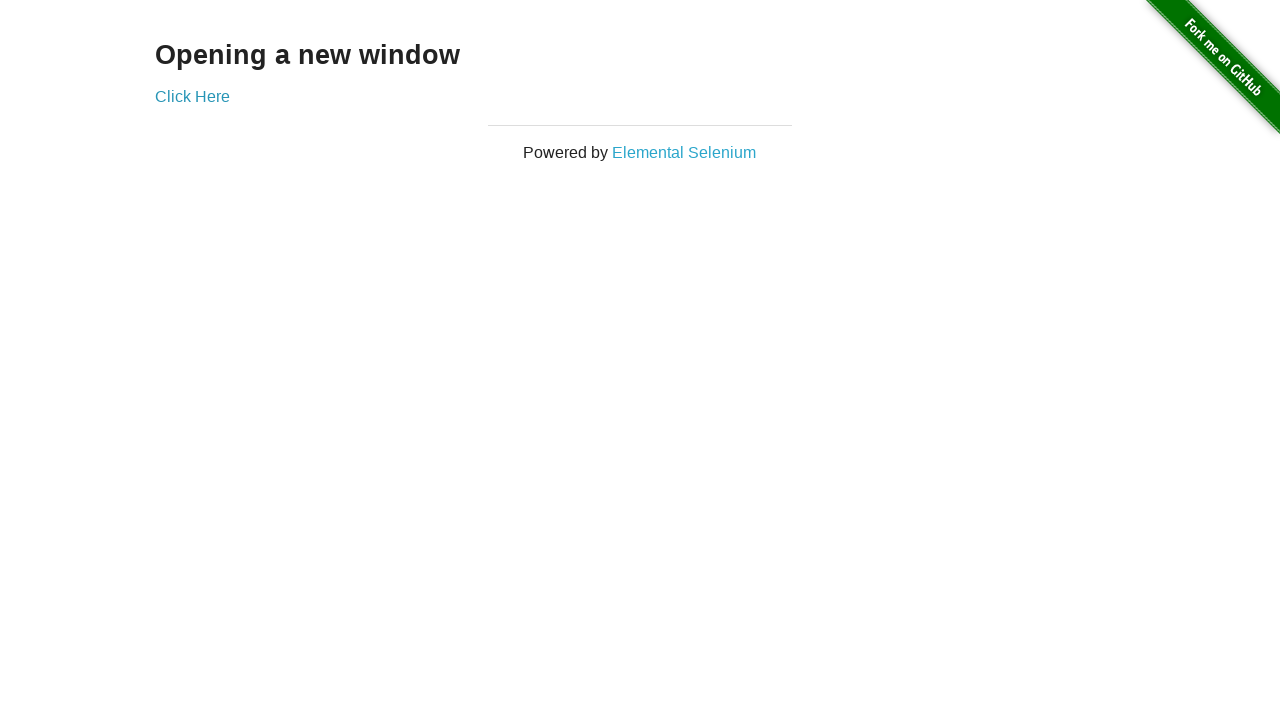

Switched to new tab (iteration 13)
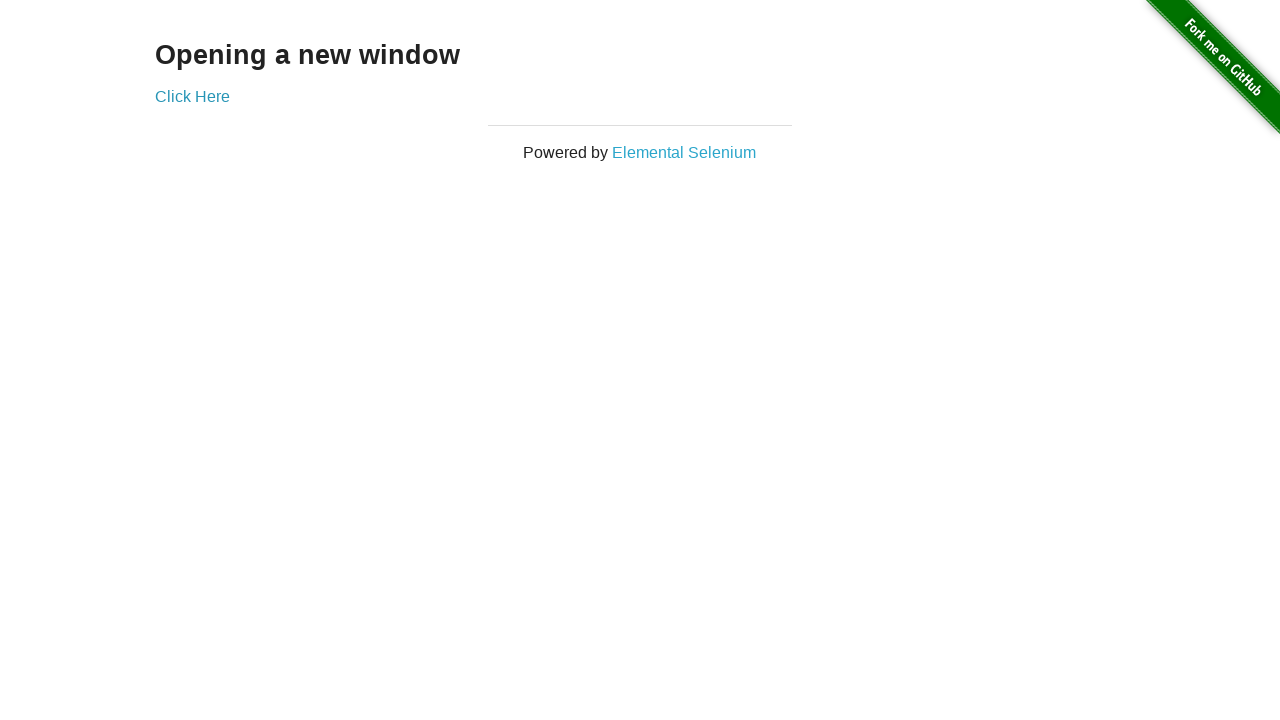

Switched to original tab (iteration 14)
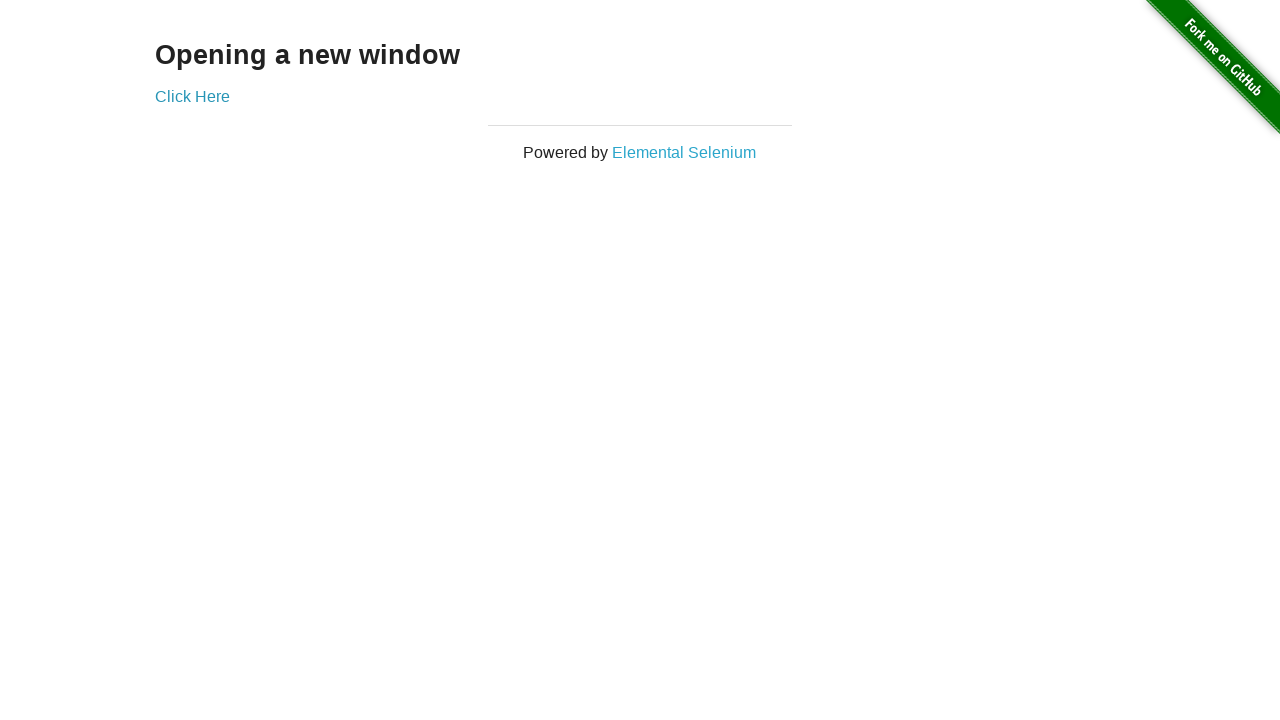

Switched to new tab (iteration 14)
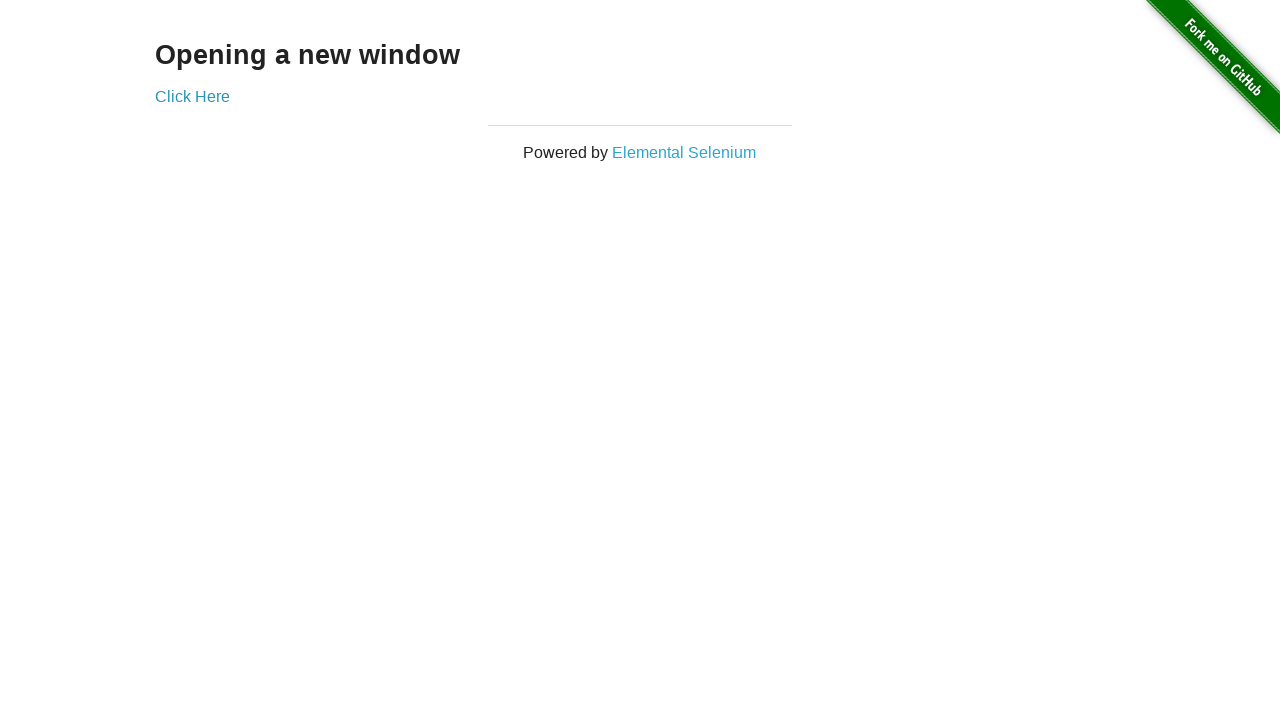

Switched to original tab (iteration 15)
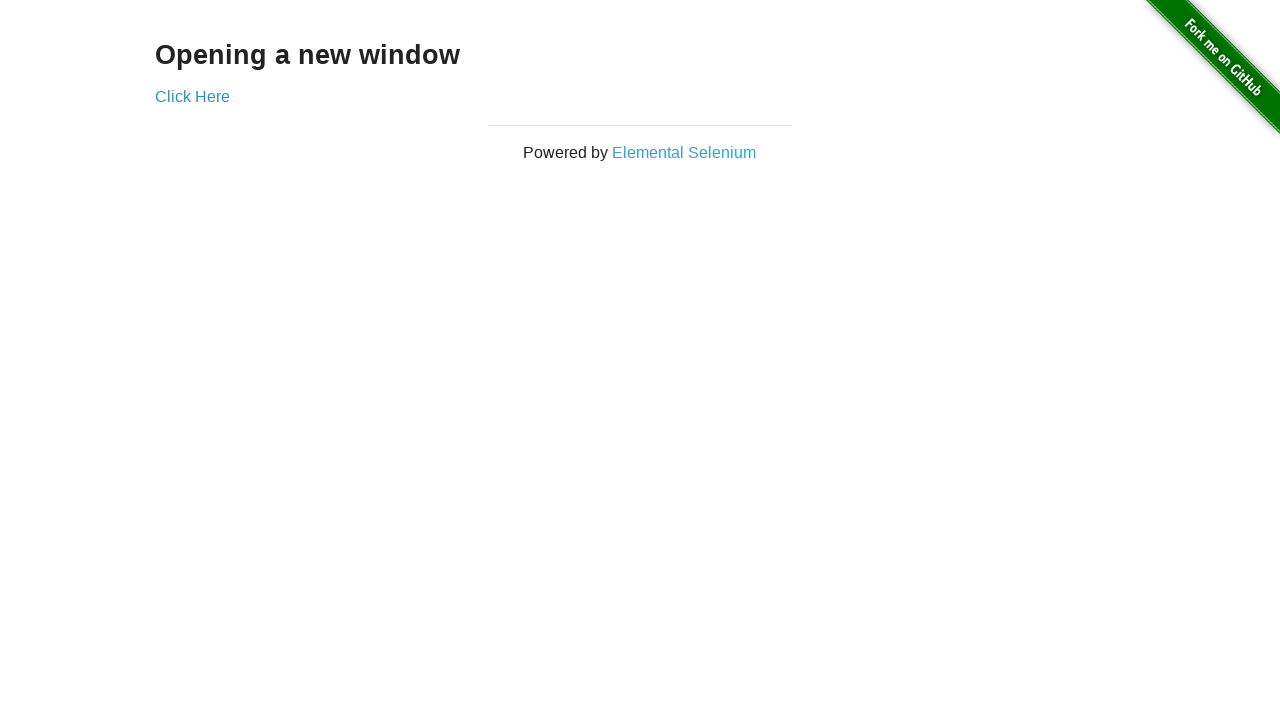

Switched to new tab (iteration 15)
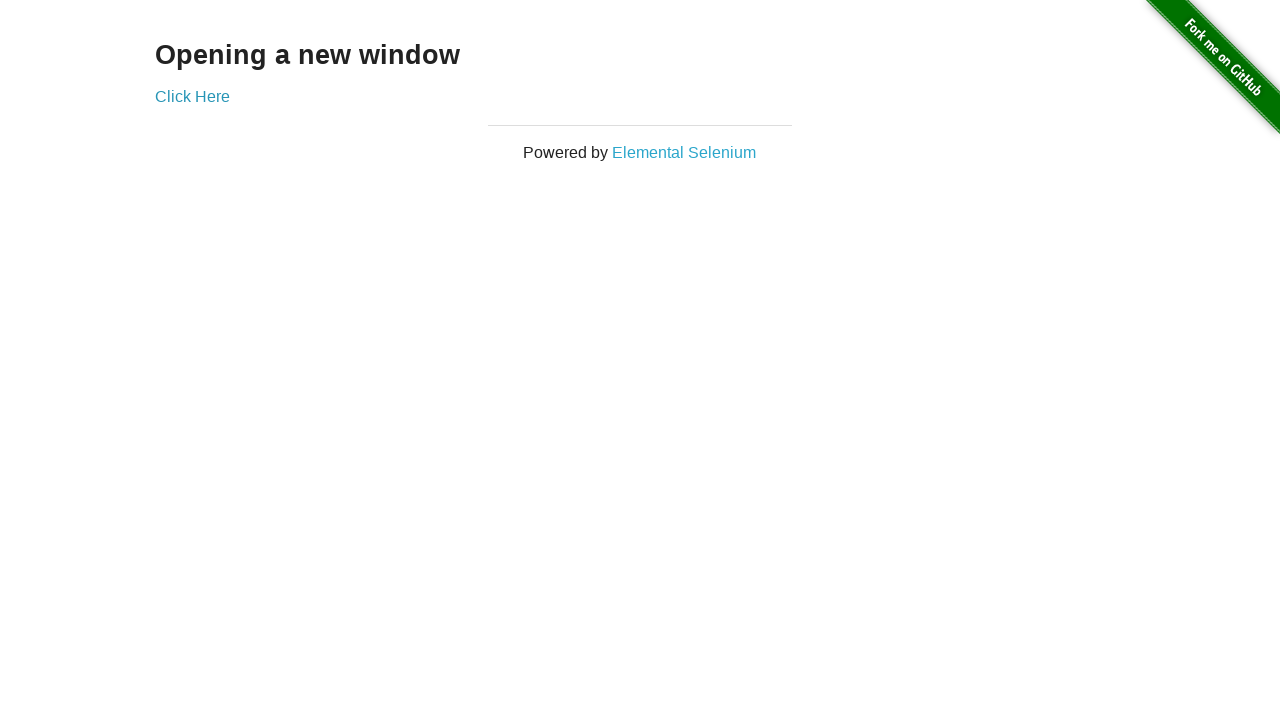

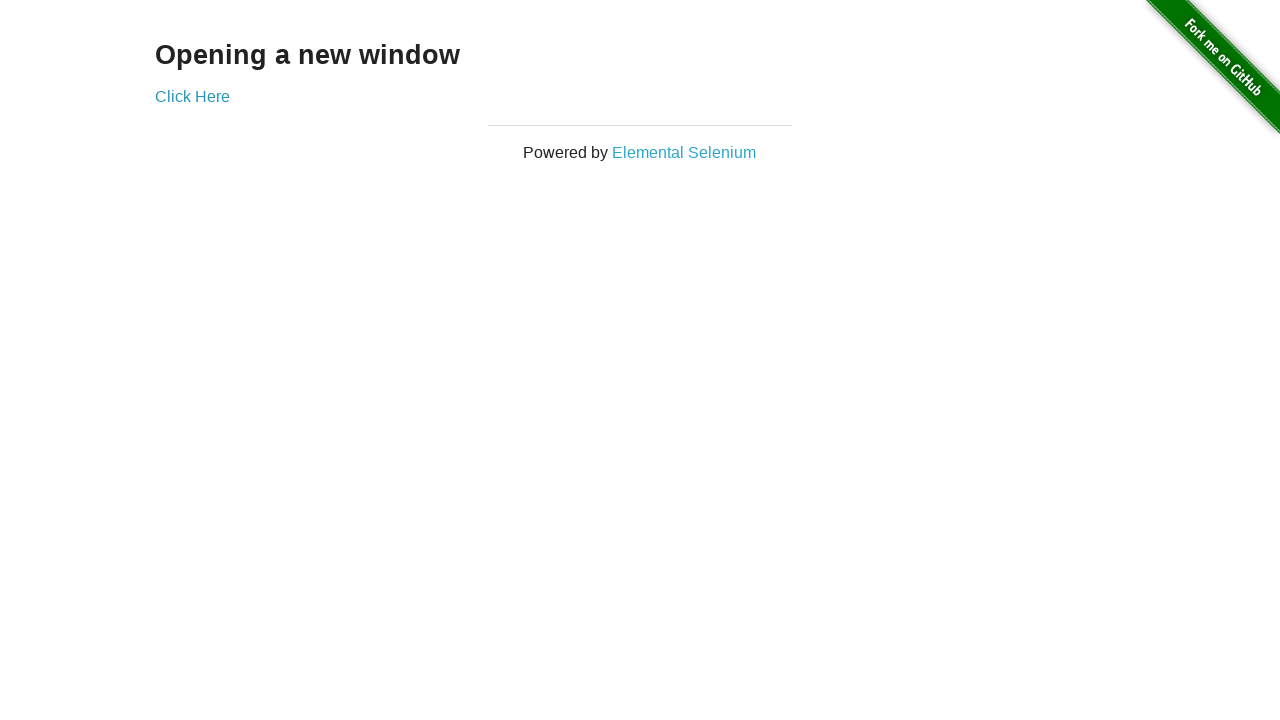